Tests responsive design by changing viewport to mobile dimensions and verifying the page still renders correctly.

Starting URL: https://aideas-redbaez.netlify.app/workflow

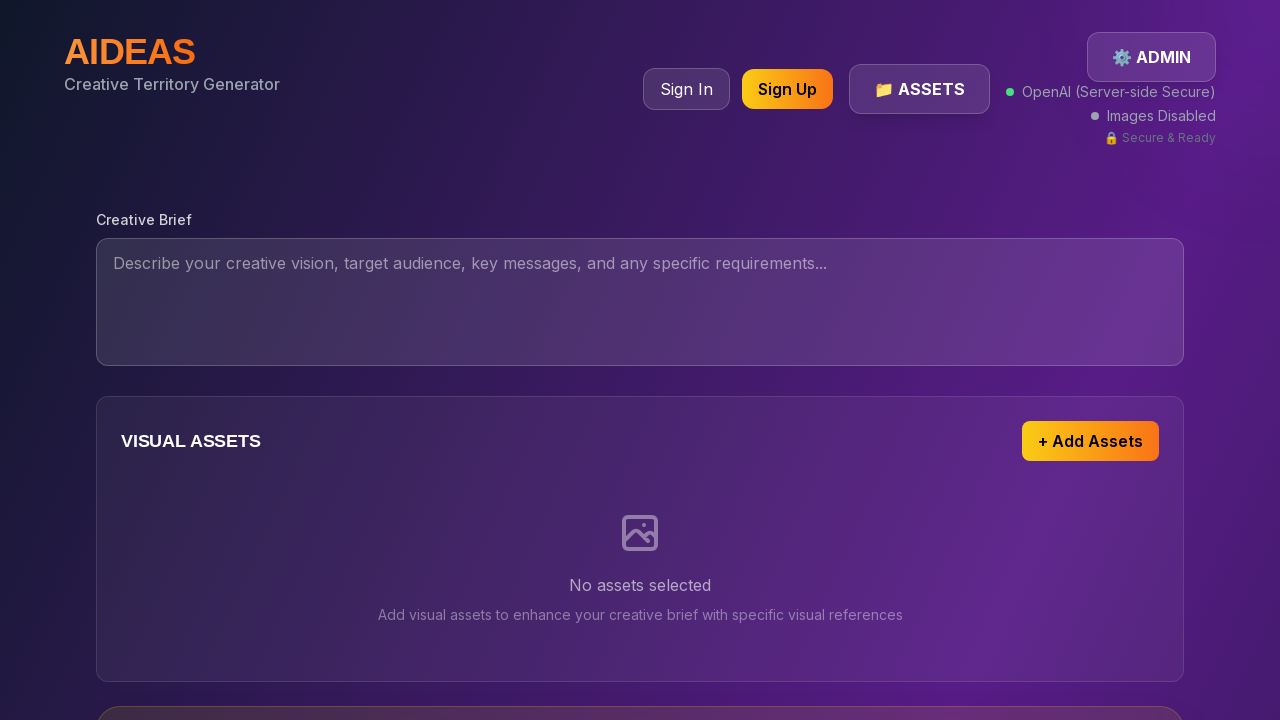

Set viewport to mobile dimensions (375x667)
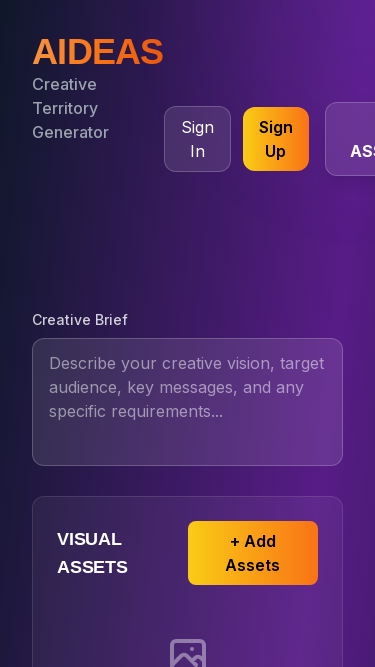

Reloaded page to test mobile layout
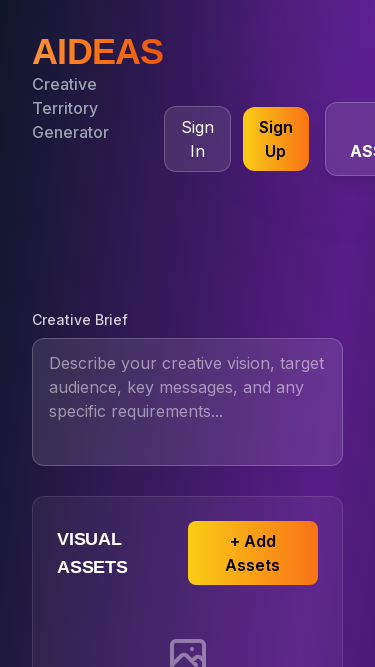

Waited for page to reach networkidle state
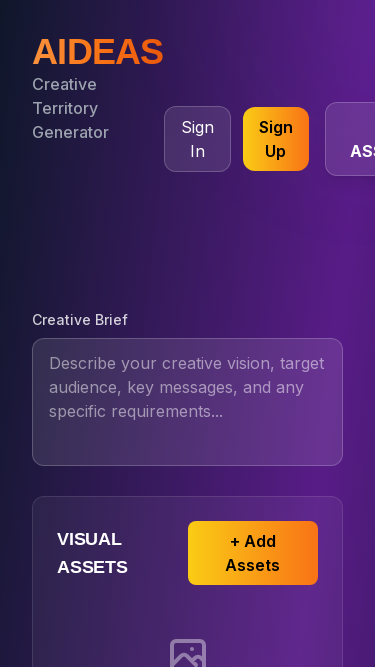

Verified body element is visible - page rendered correctly on mobile
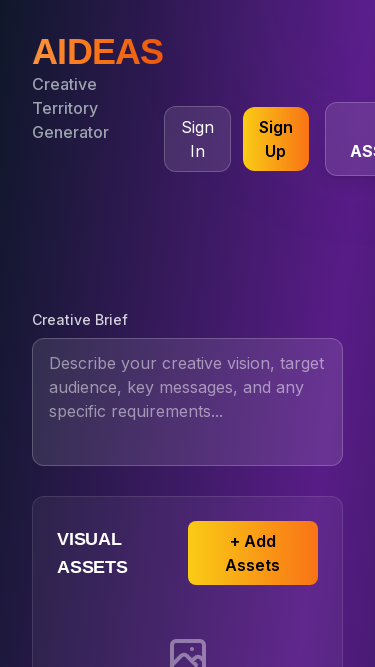

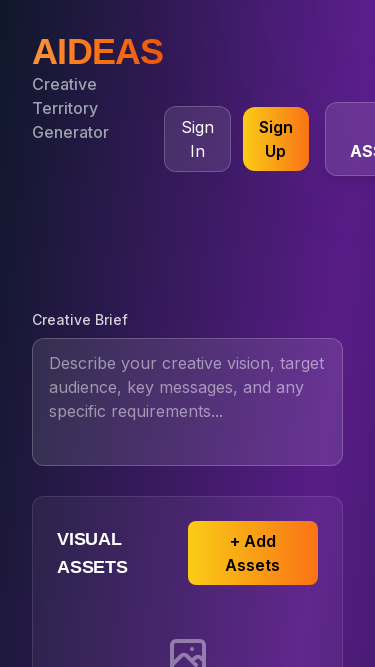